Tests search functionality on 360 search engine by entering a query, clearing it, re-entering a different query, and submitting the search form.

Starting URL: https://www.so.com/

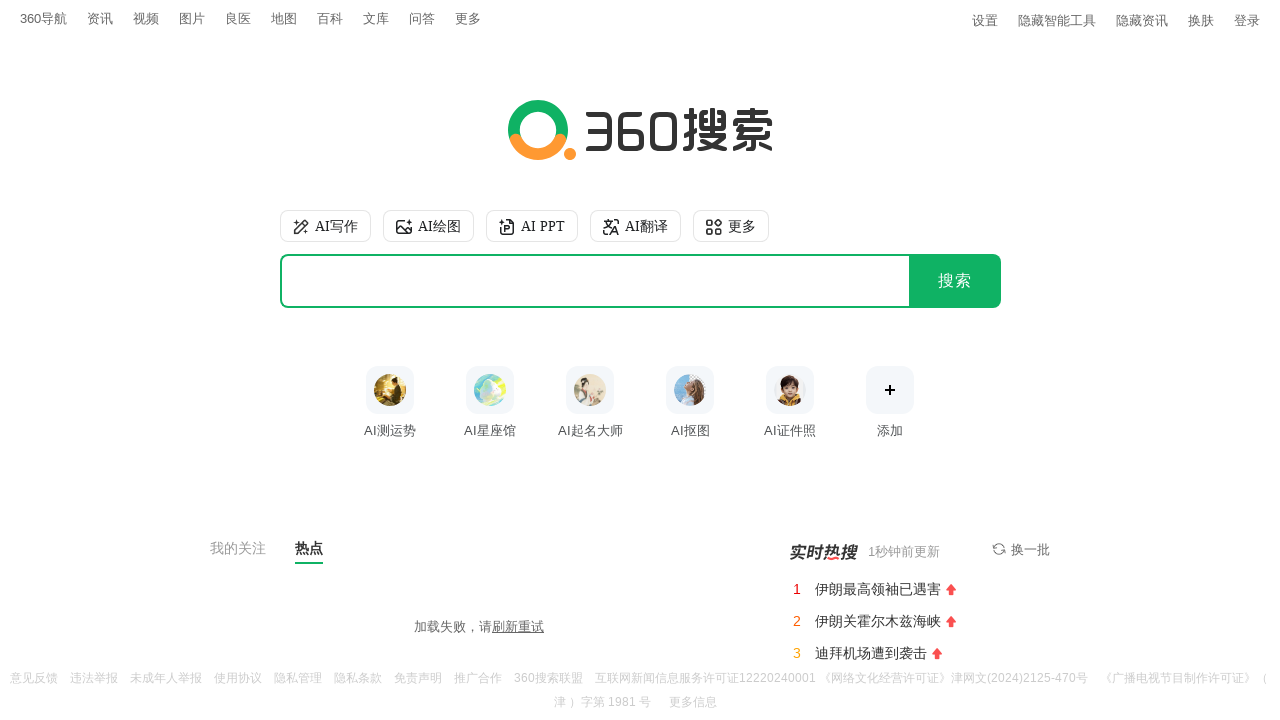

Filled search field with 'python' on 360 search engine on #input
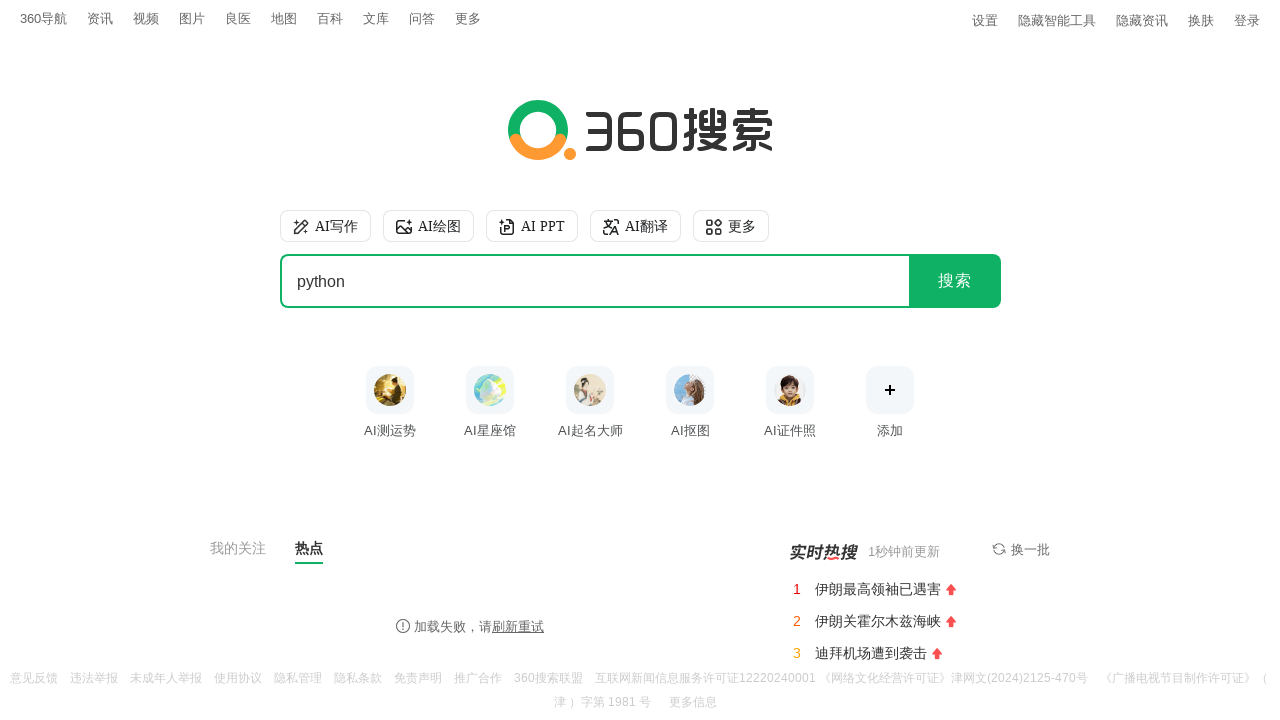

Waited 1000ms before clearing search field
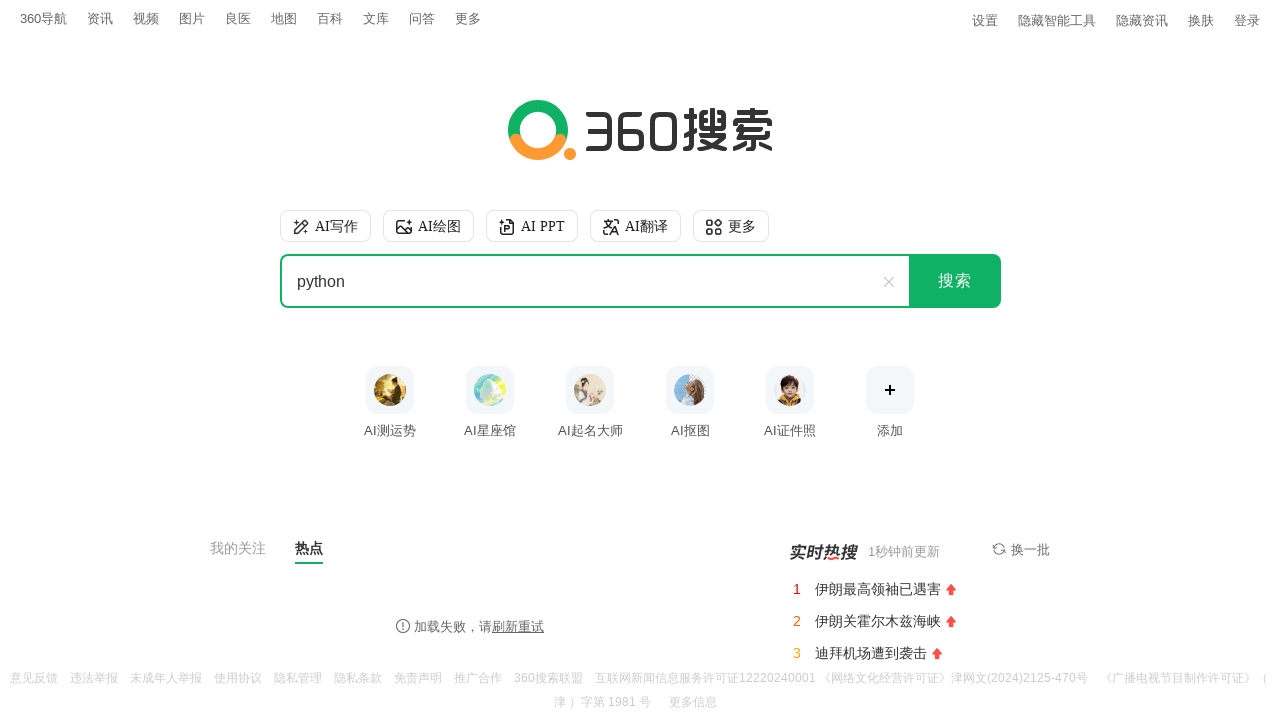

Cleared search field on #input
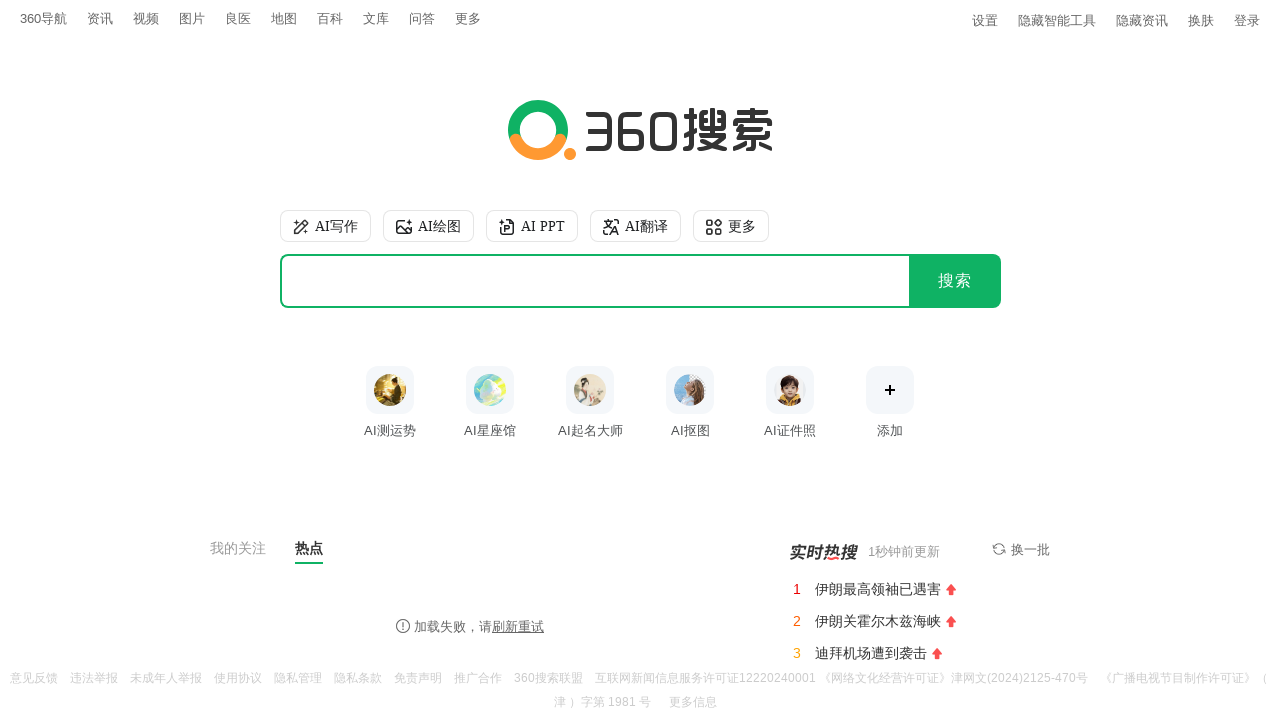

Filled search field with 'itcast' on #input
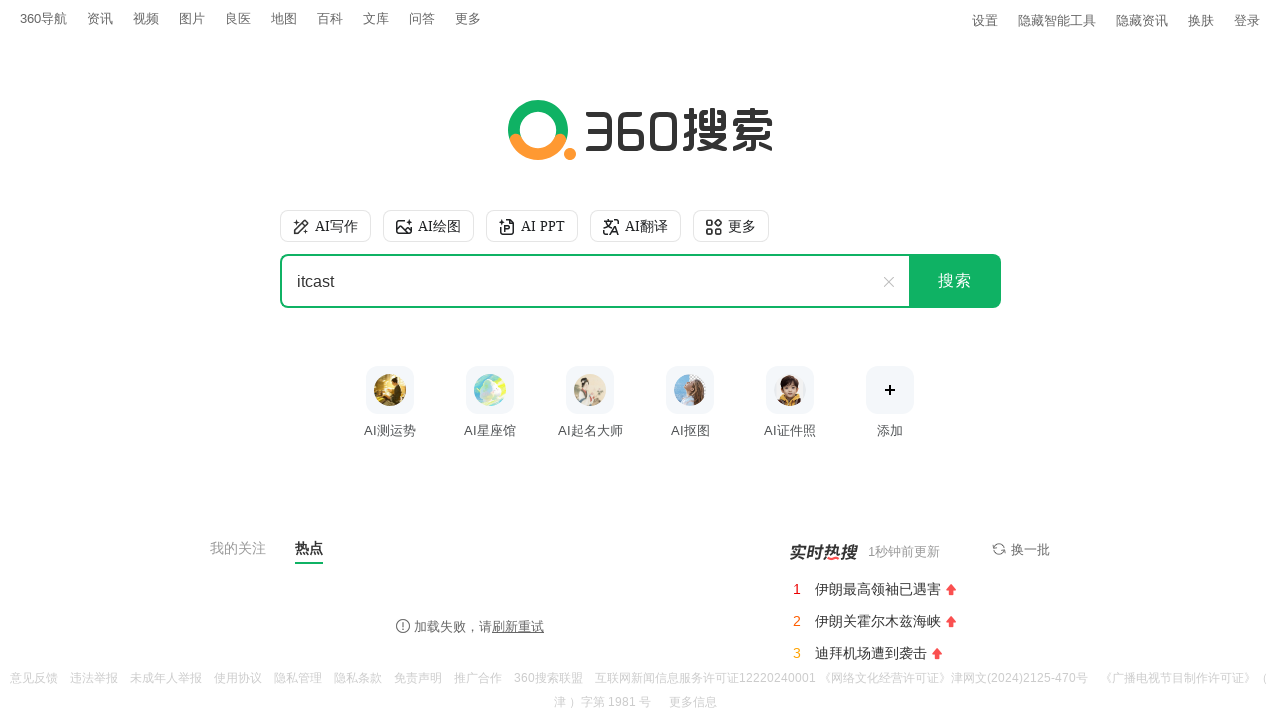

Clicked search button to submit query at (955, 281) on #search-button
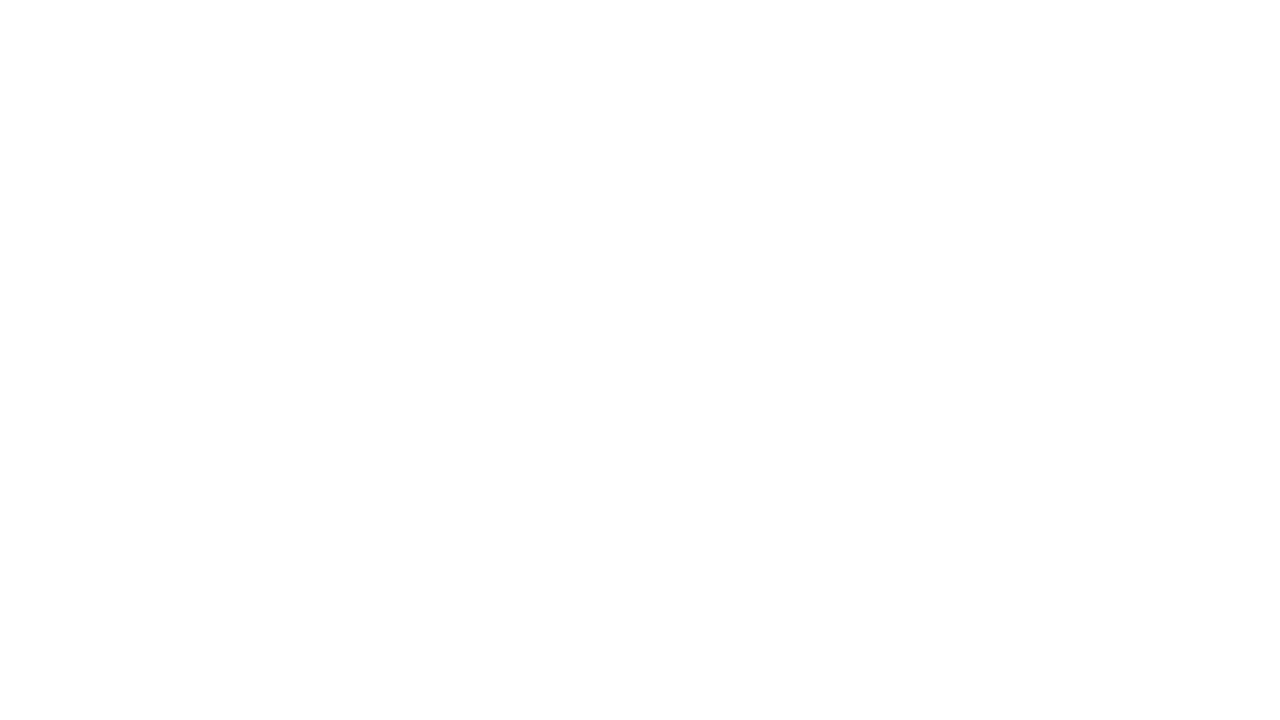

Waited for search results to load (networkidle)
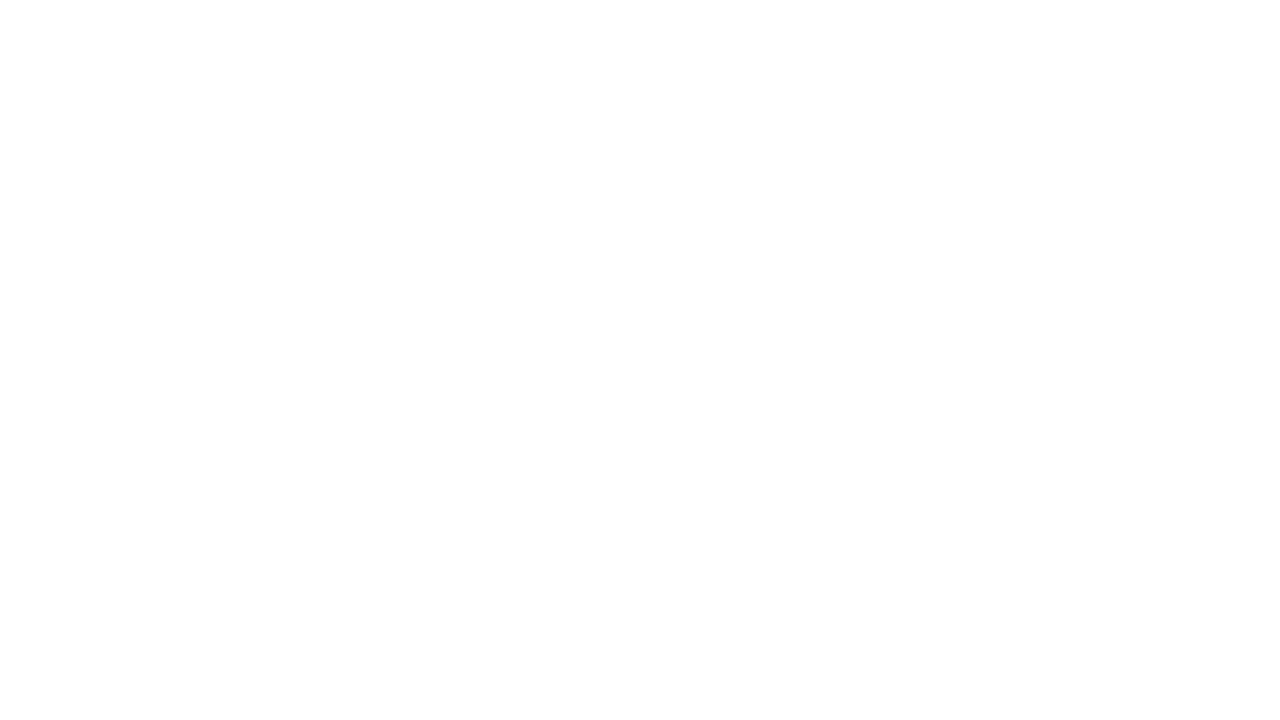

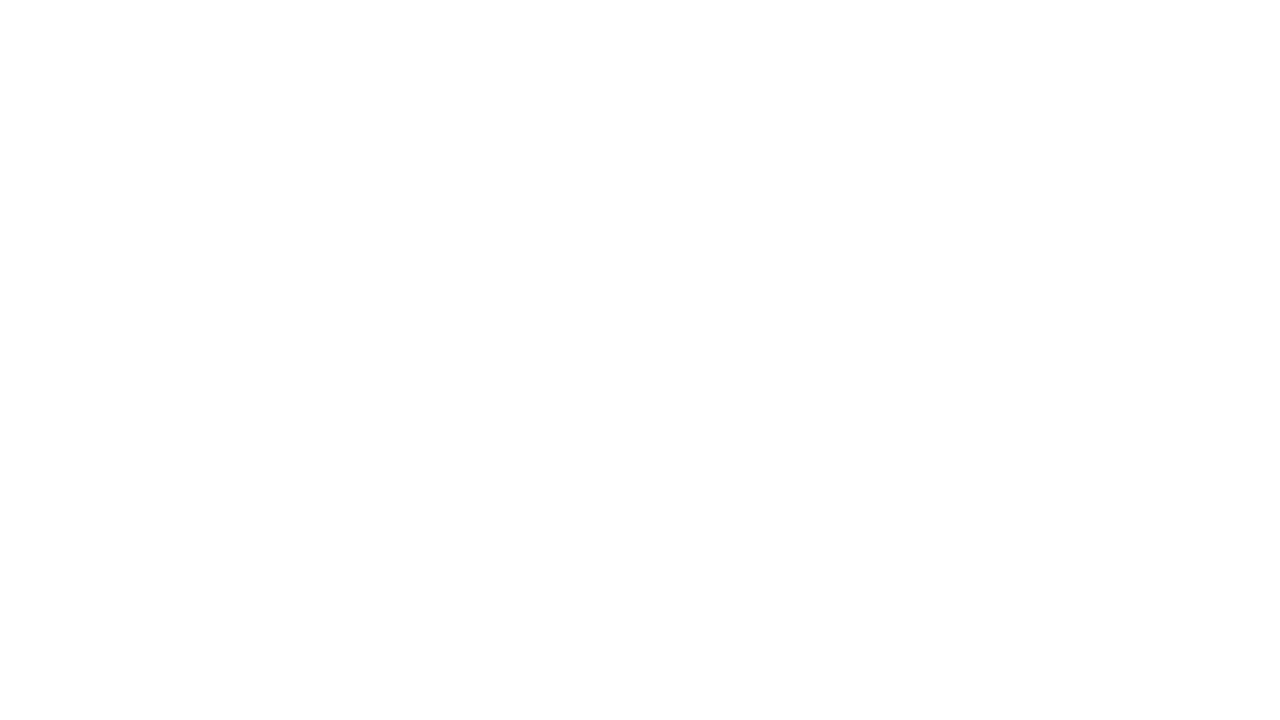